Tests JavaScript alert handling by clicking a button that triggers an alert and then dismissing the alert dialog

Starting URL: http://testautomationpractice.blogspot.com

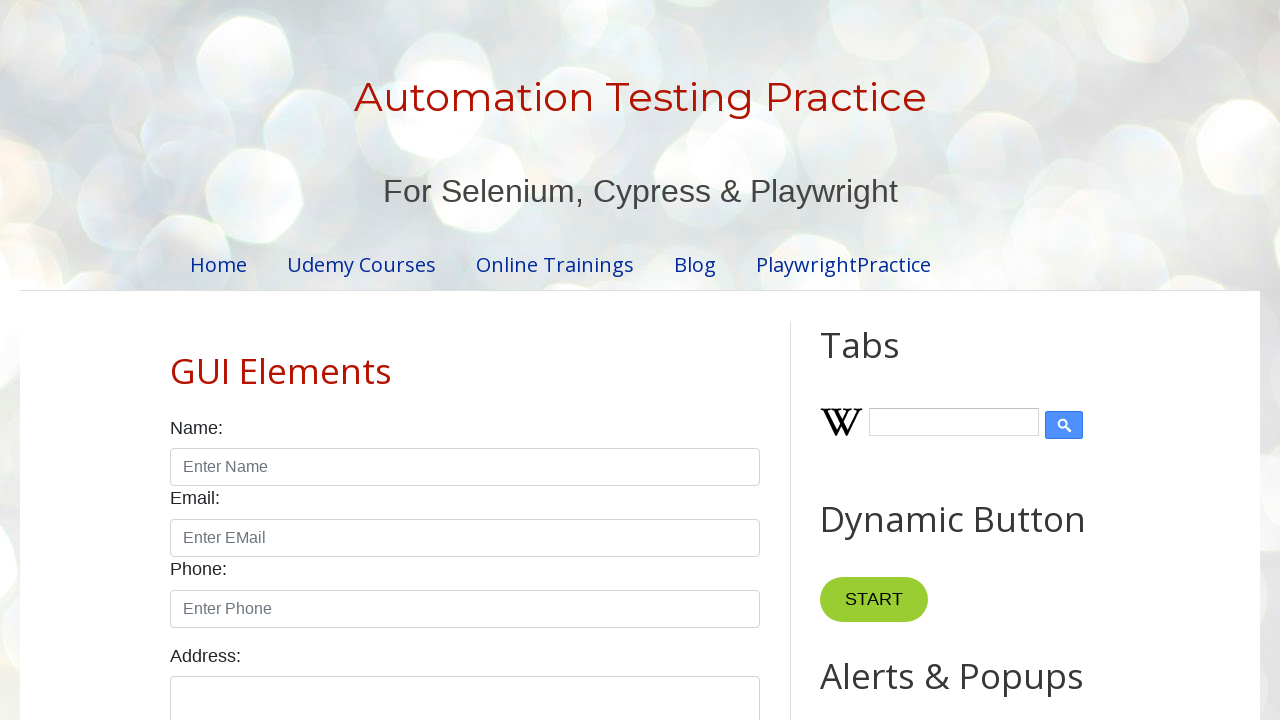

Set up dialog handler to automatically dismiss alerts
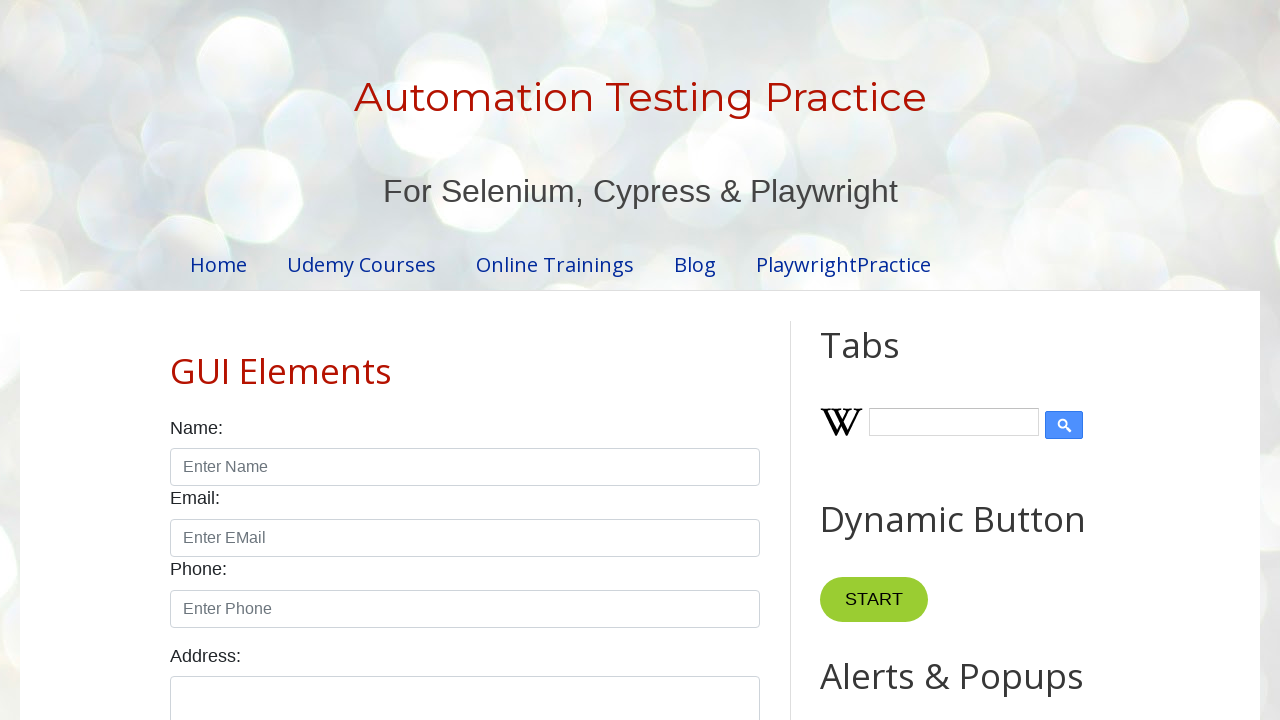

Clicked button that triggers JavaScript alert at (888, 361) on xpath=//*[@id='HTML9']/div[1]/button
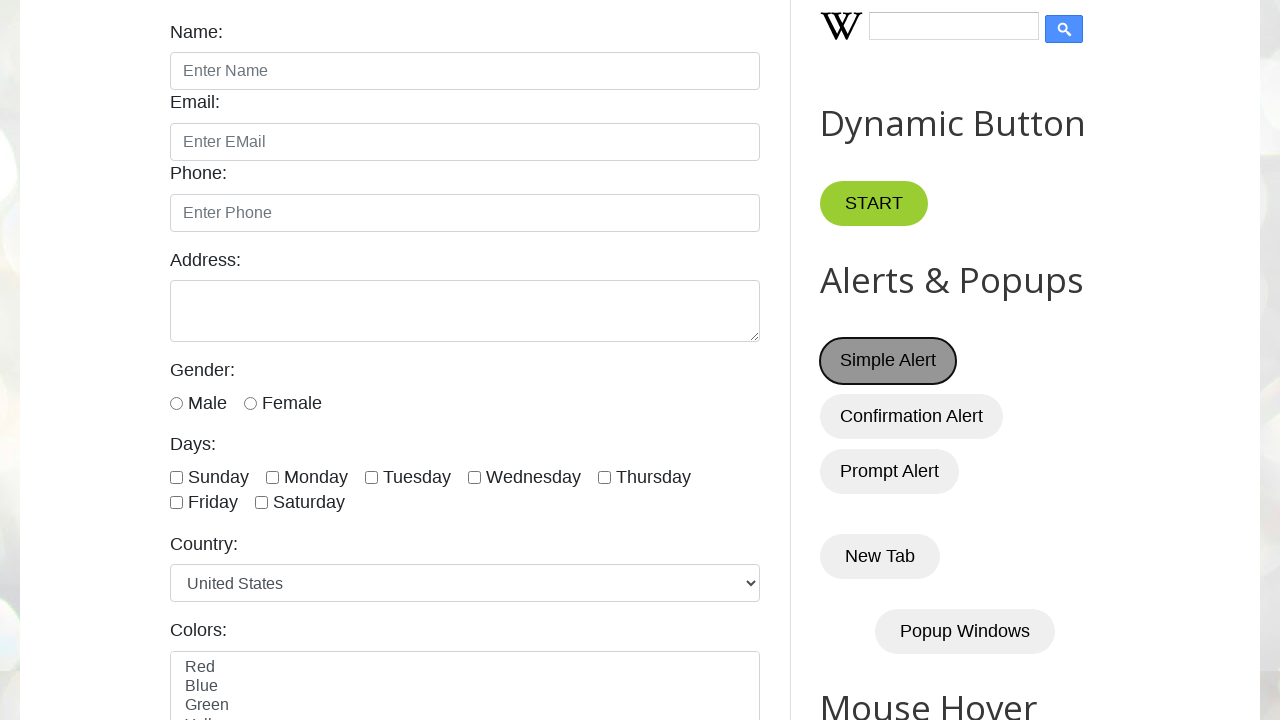

Waited 1 second for alert dialog to be dismissed
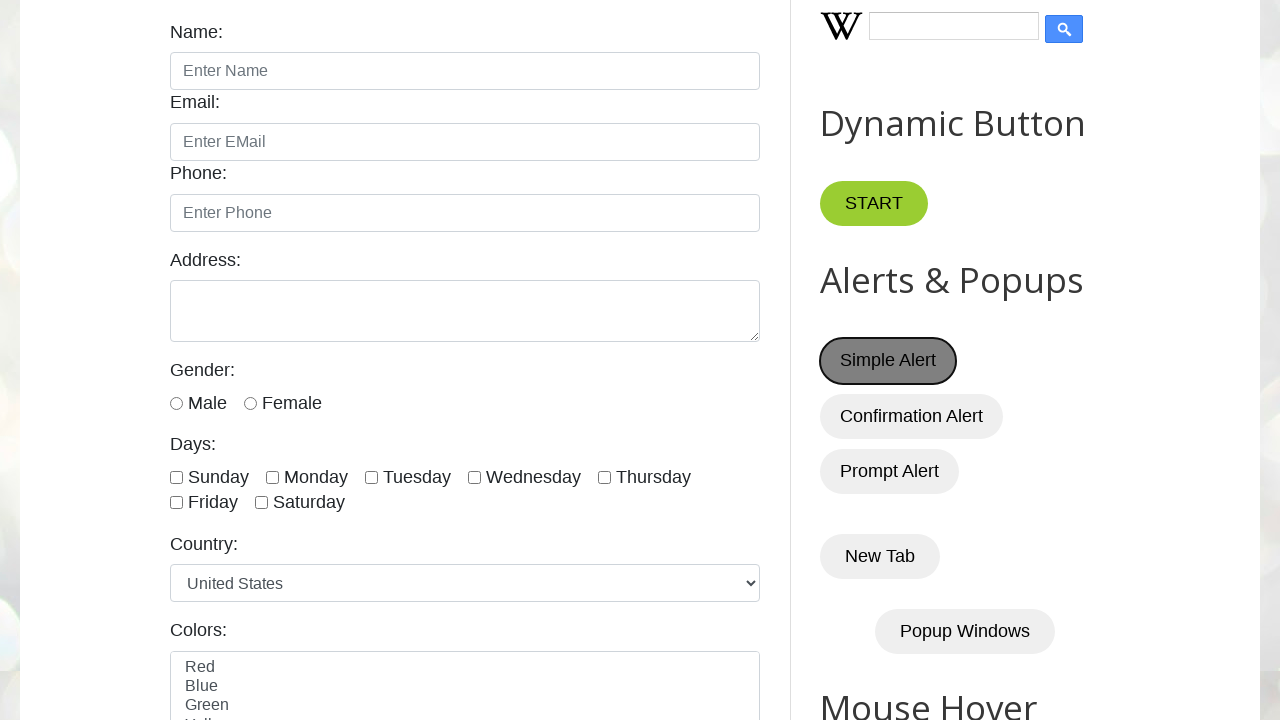

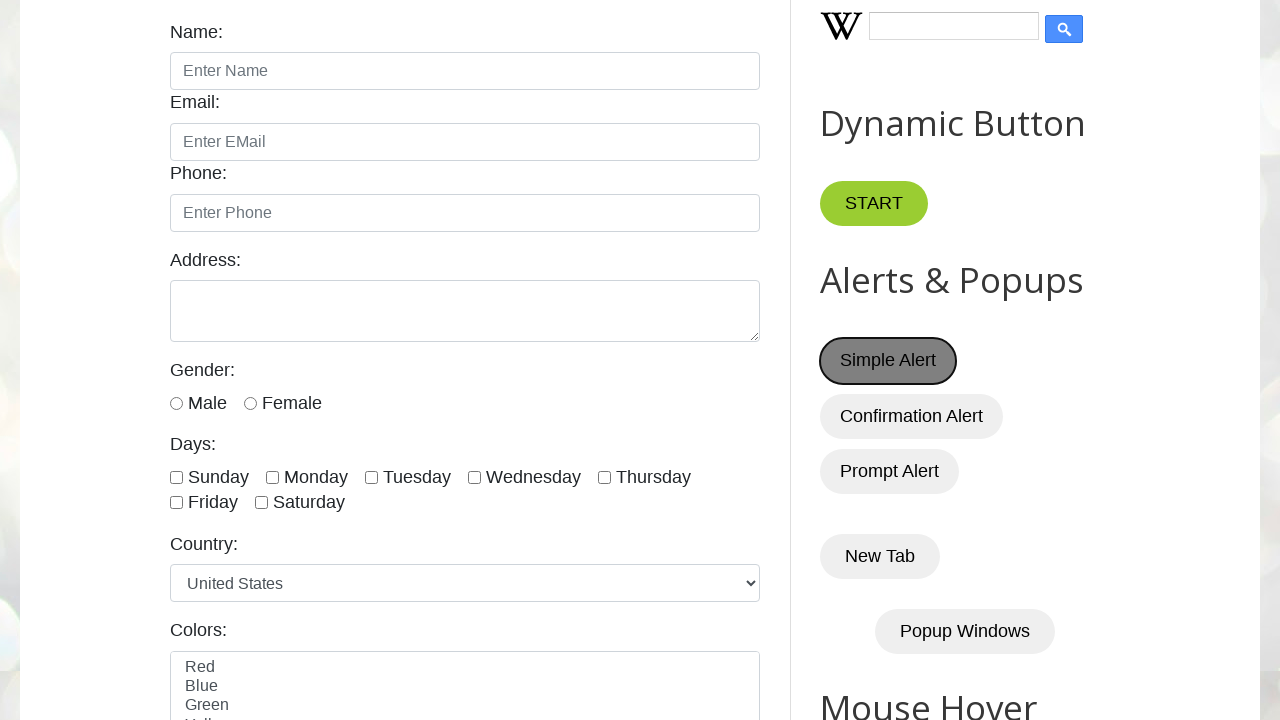